Tests search functionality on a movie website by searching for "Star Trek:" and verifying that Star Trek: First Contact appears in the results

Starting URL: https://top-movies-qhyuvdwmzt.now.sh

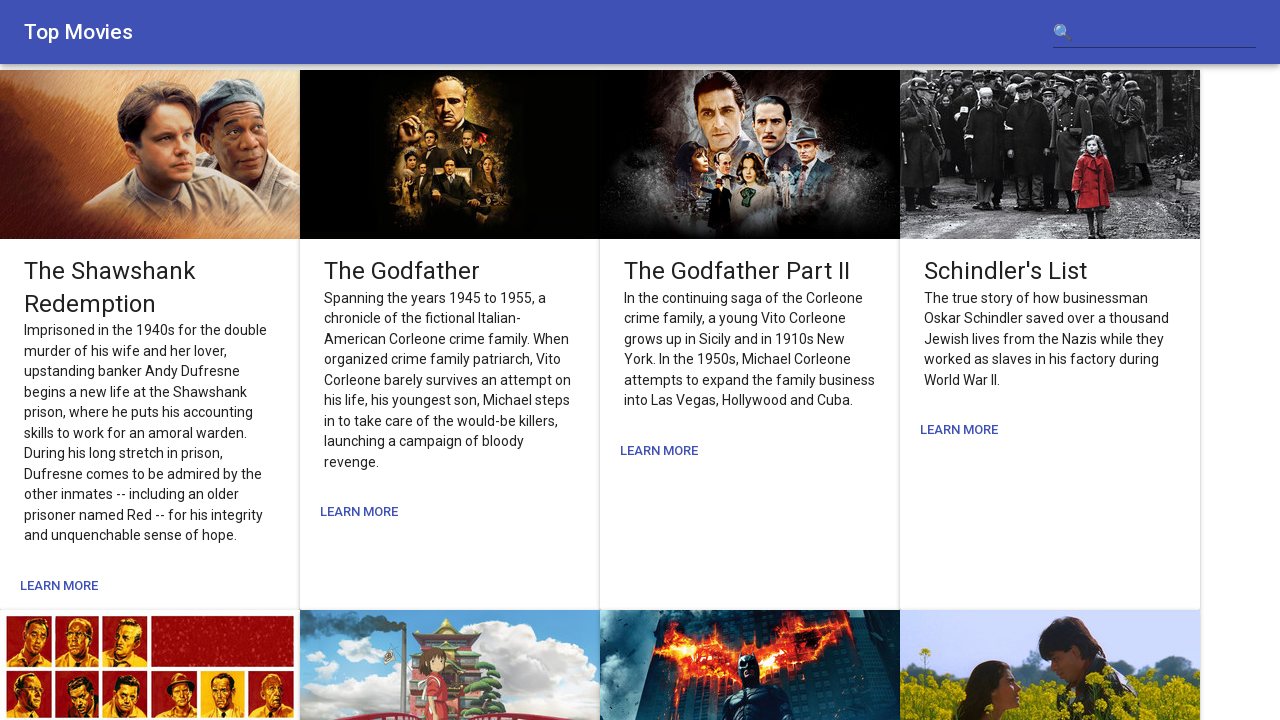

Navigated to movie website
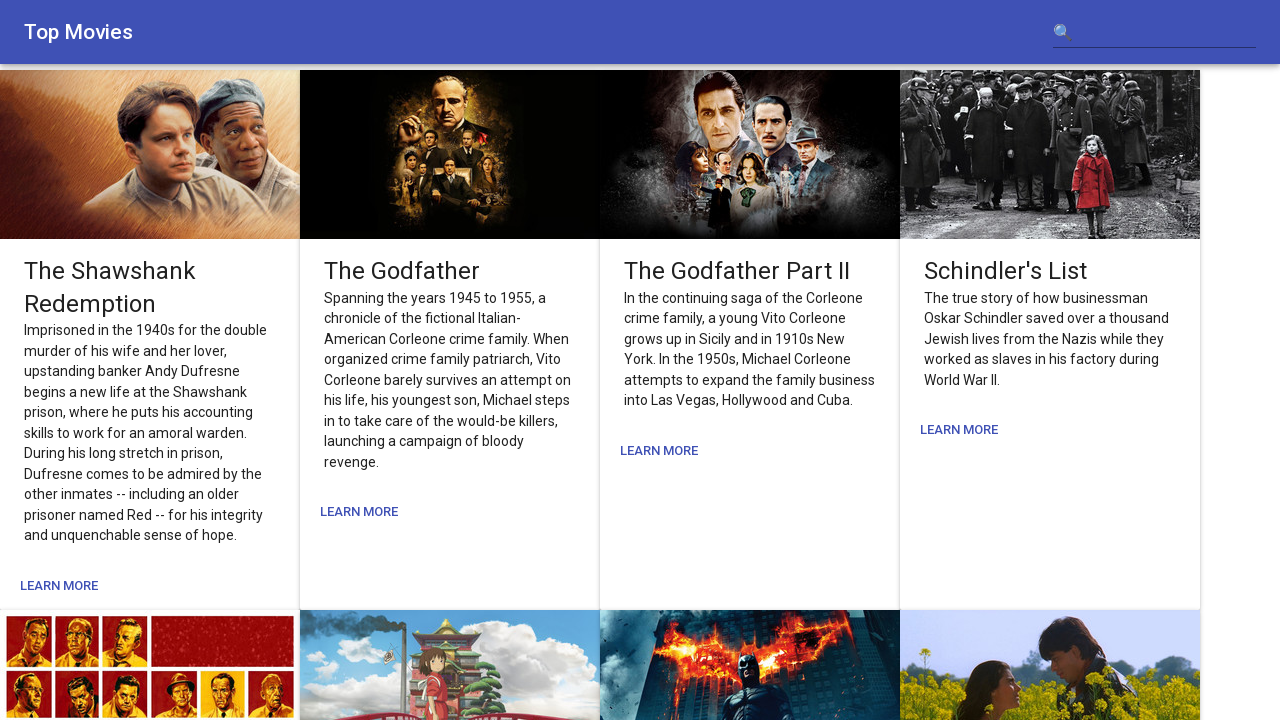

Filled search field with 'Star Trek:' on input[type='search'], input[name='search'], #search, input[placeholder*='search'
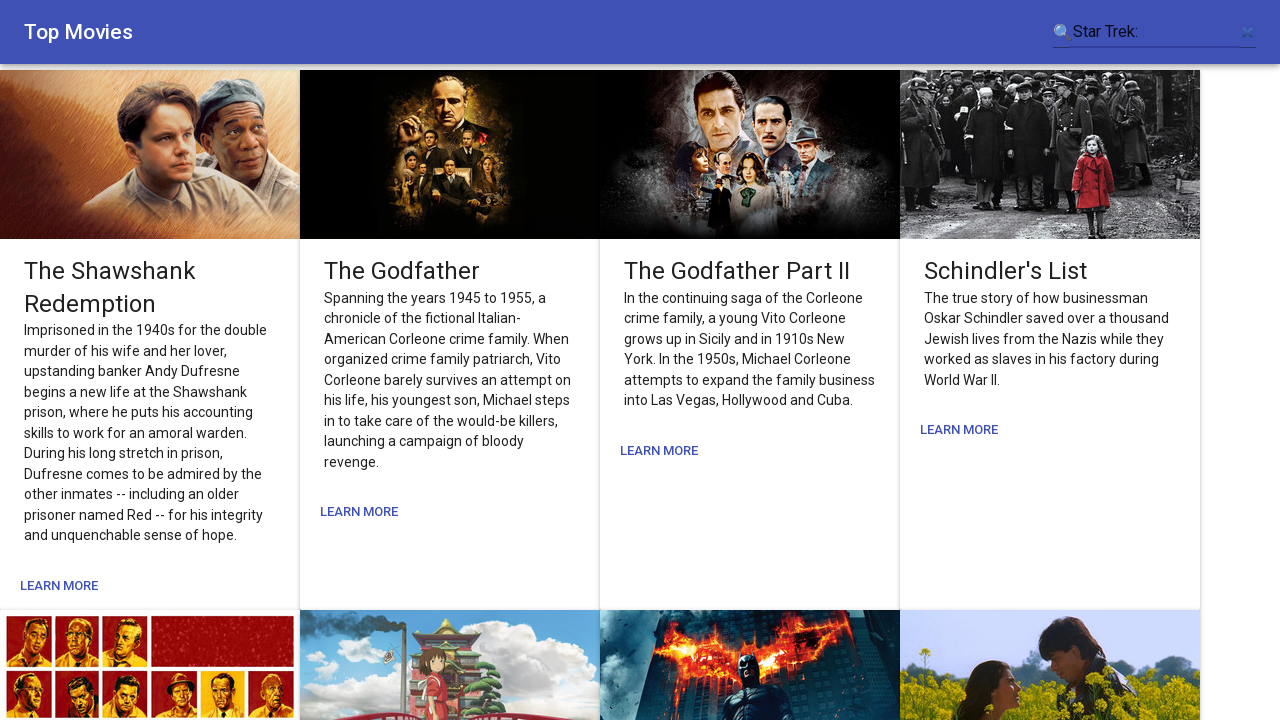

Pressed Enter to submit search
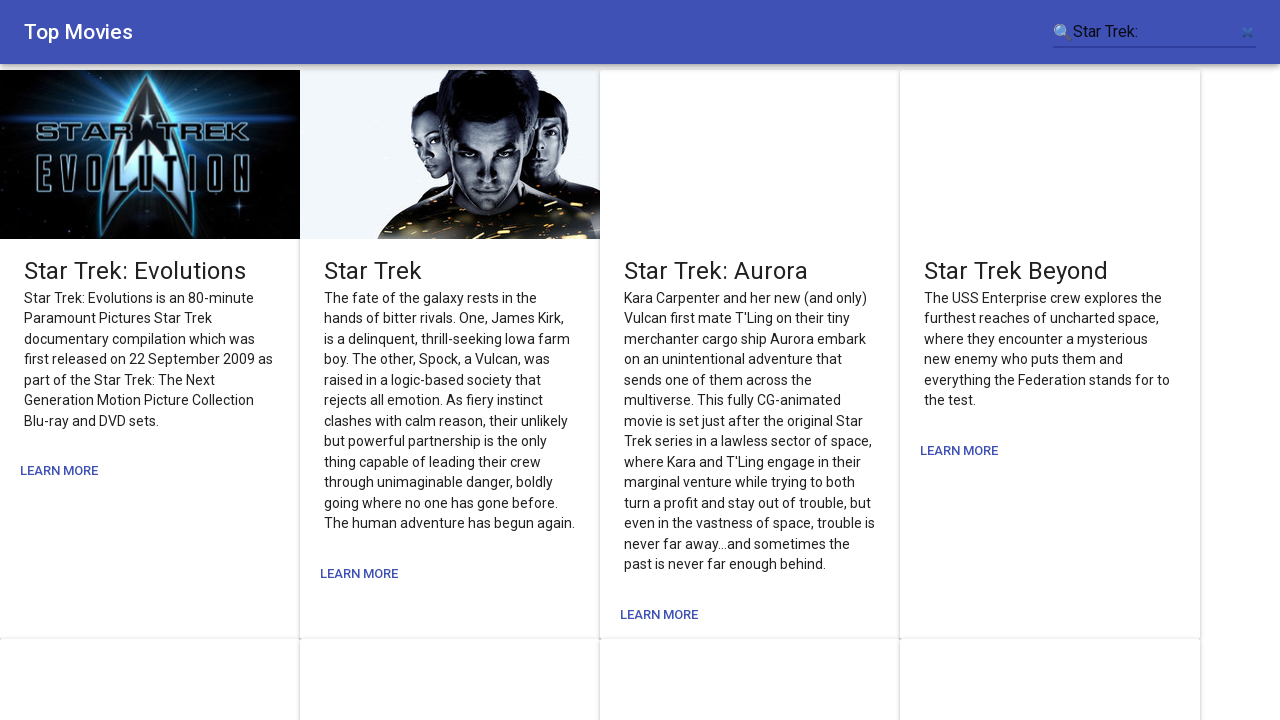

Verified 'Star Trek: First Contact' appears in search results
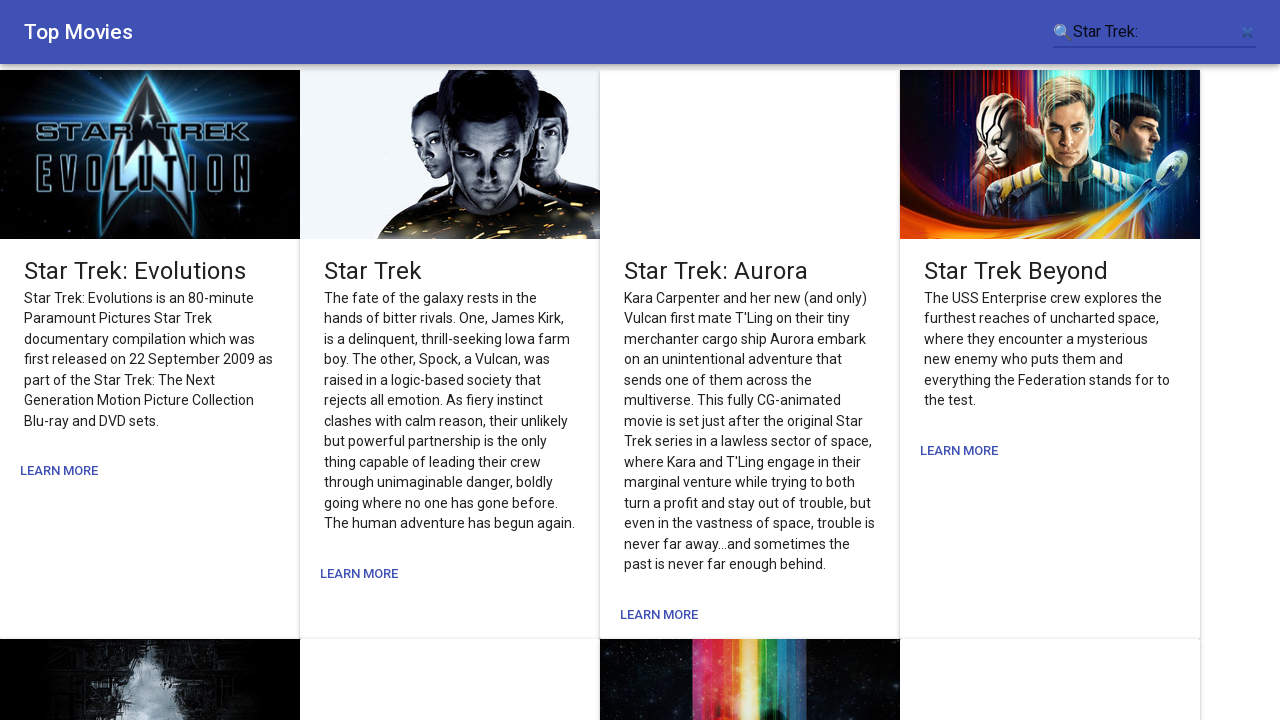

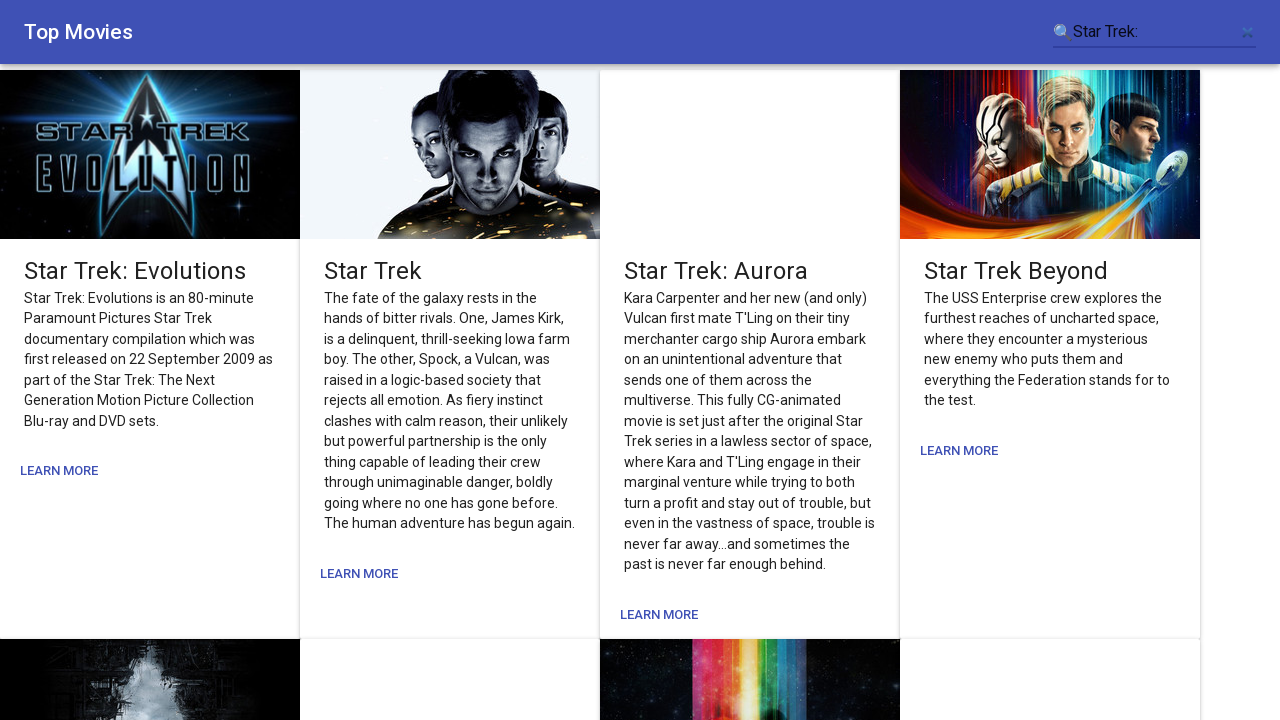